Tests contact form validation by first attempting to submit an empty form to trigger error messages, then filling in the required fields

Starting URL: https://jupiter.cloud.planittesting.com/#/

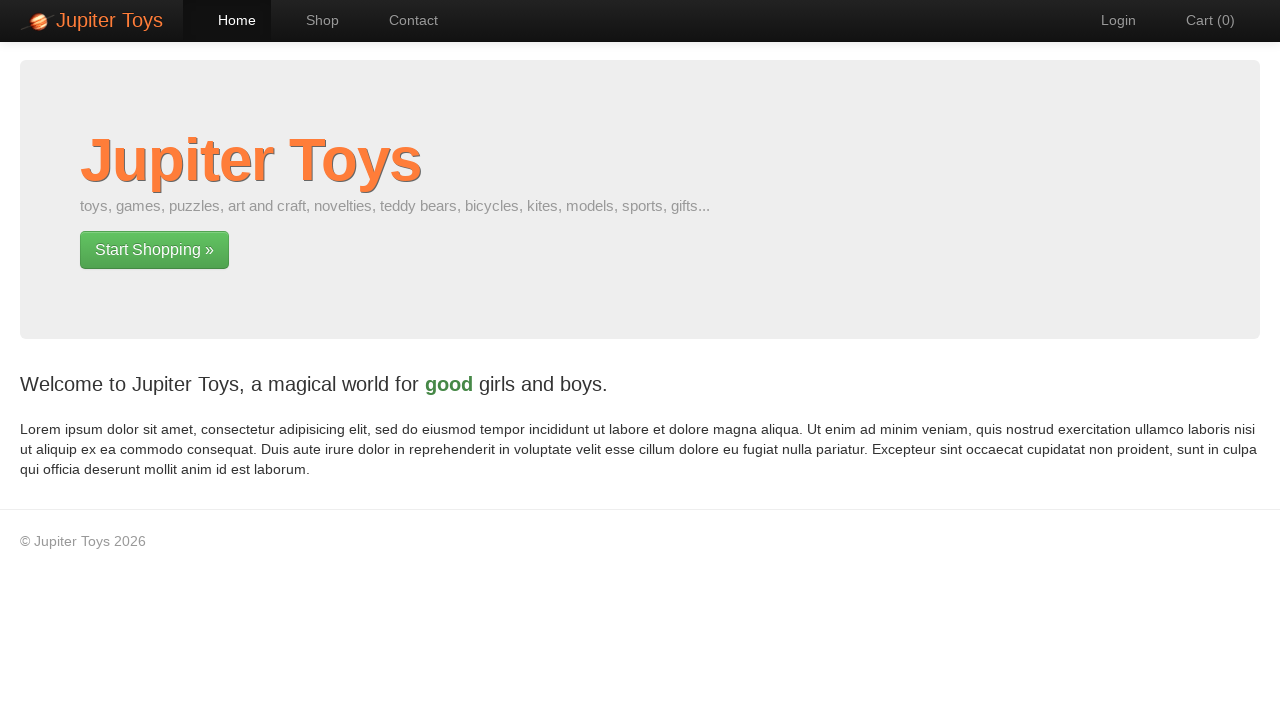

Clicked on contact page navigation link at (404, 20) on xpath=//li[@id='nav-contact']
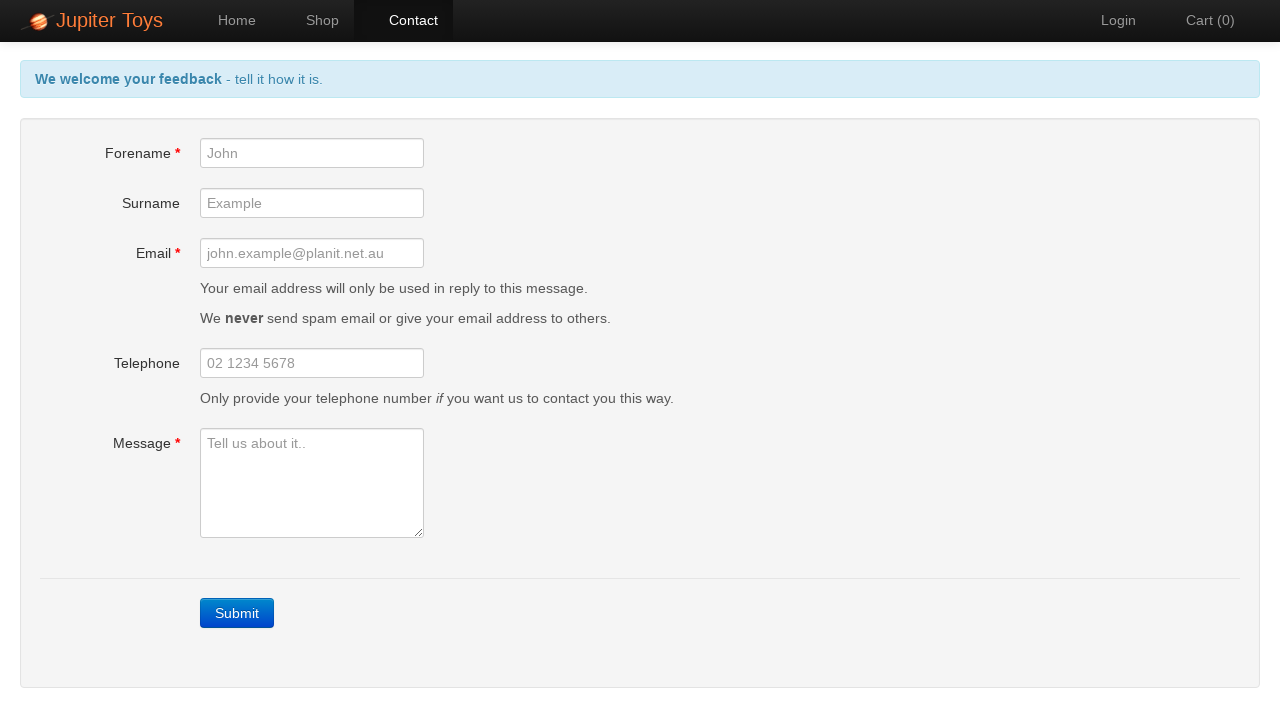

Clicked Submit button on empty form to trigger validation errors at (237, 613) on xpath=//a[text()='Submit']
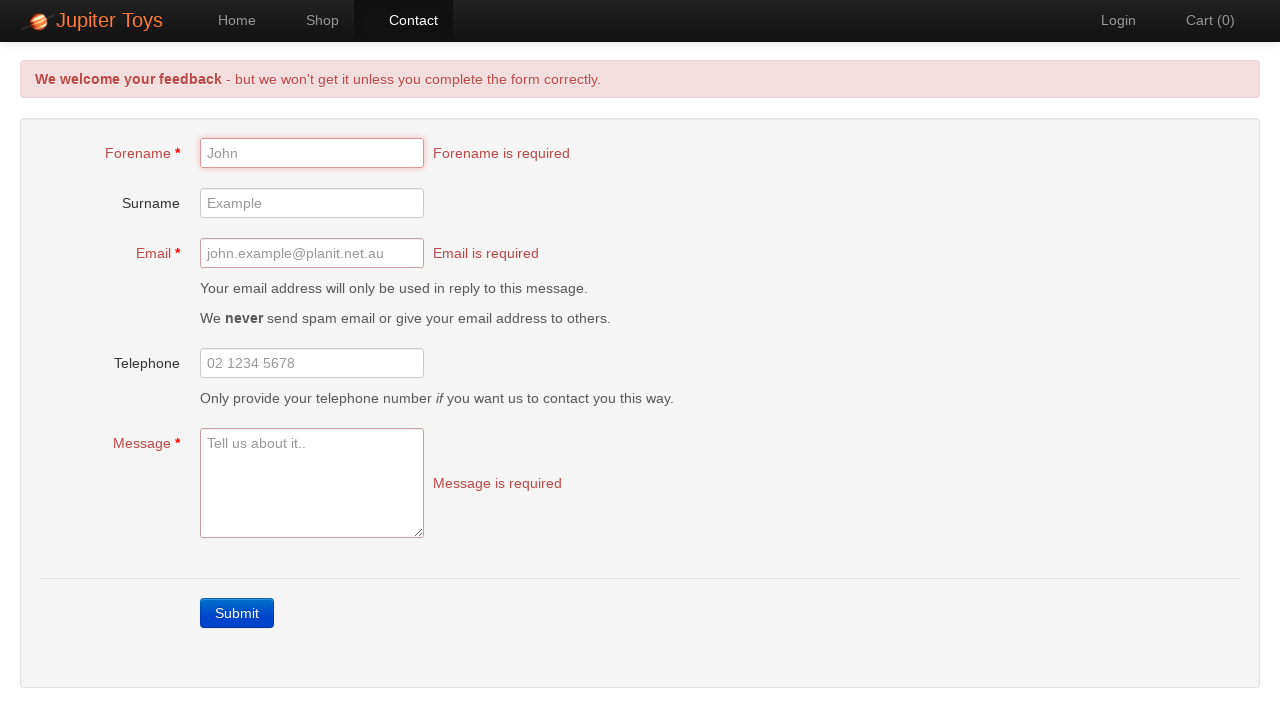

Error message appeared on form
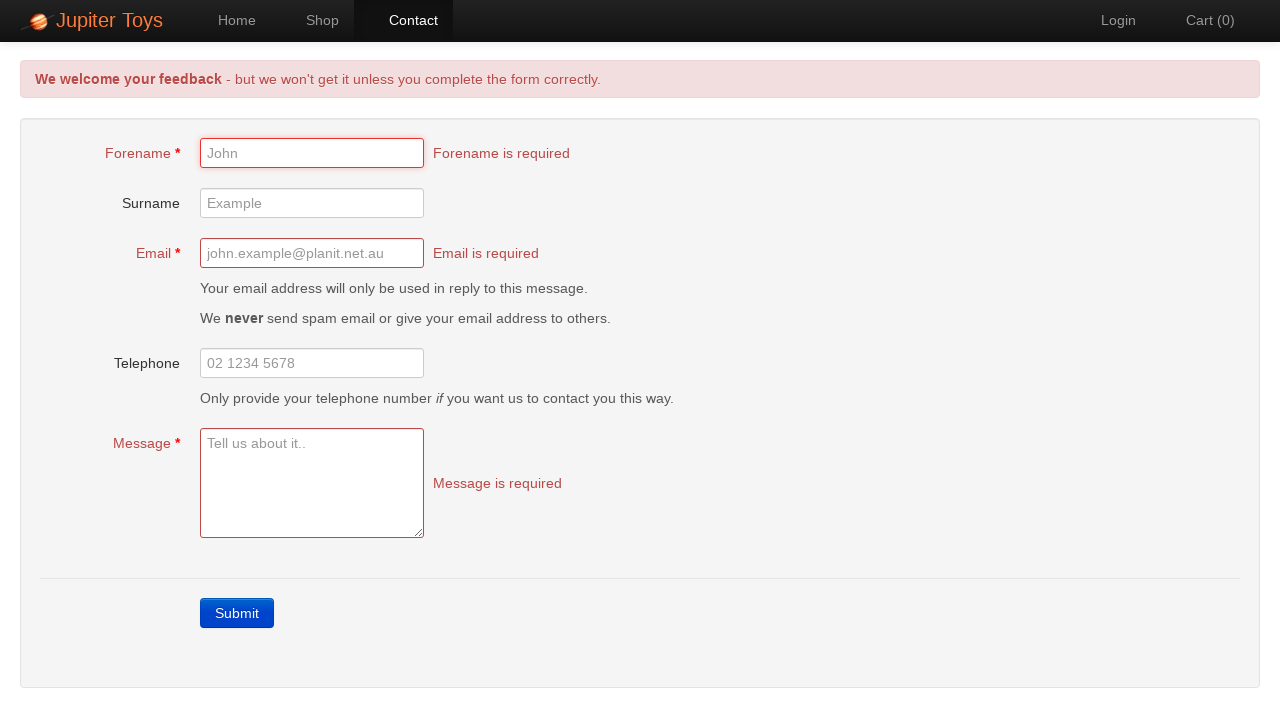

Filled forename field with 'John' on #forename
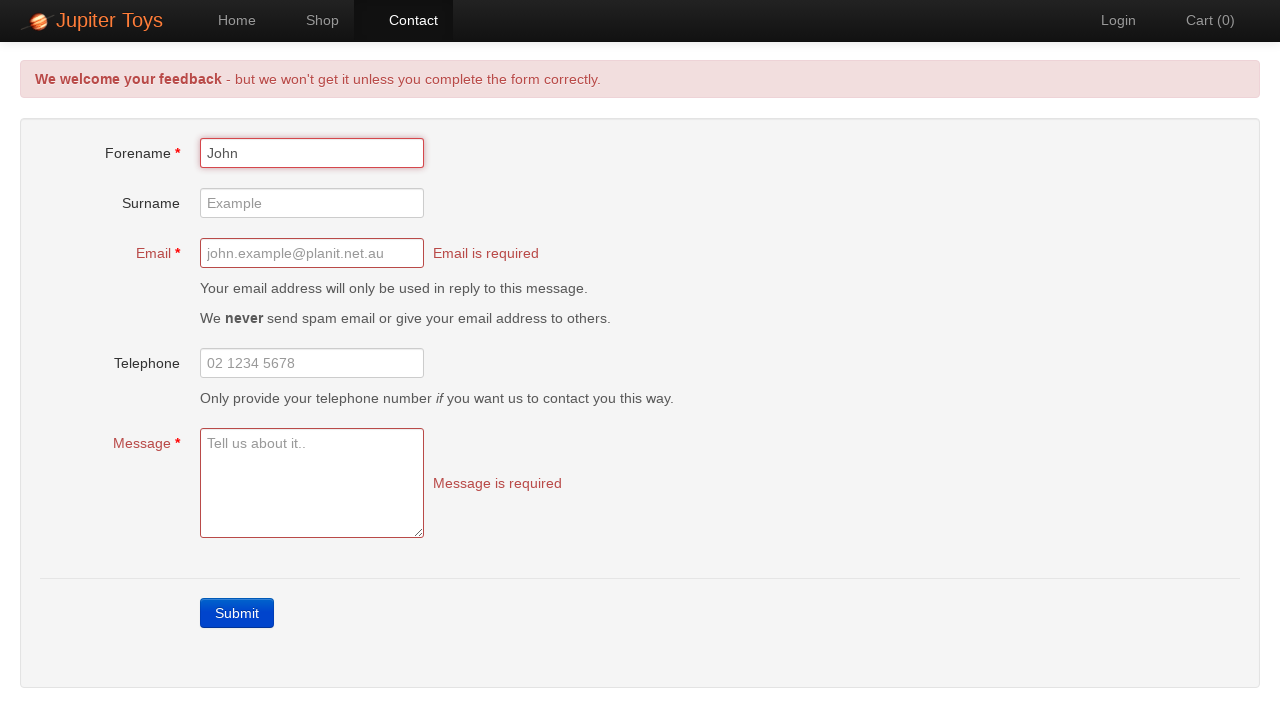

Filled email field with 'john.doe@example.com' on #email
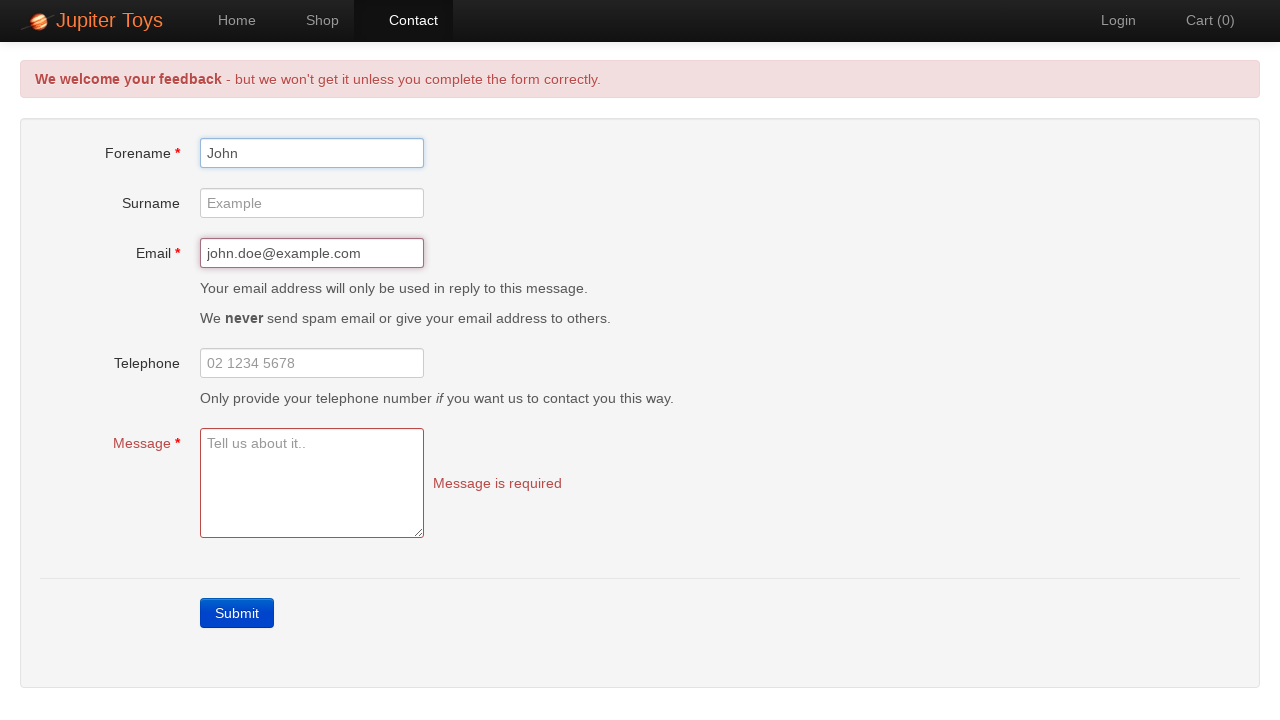

Filled message field with test message on #message
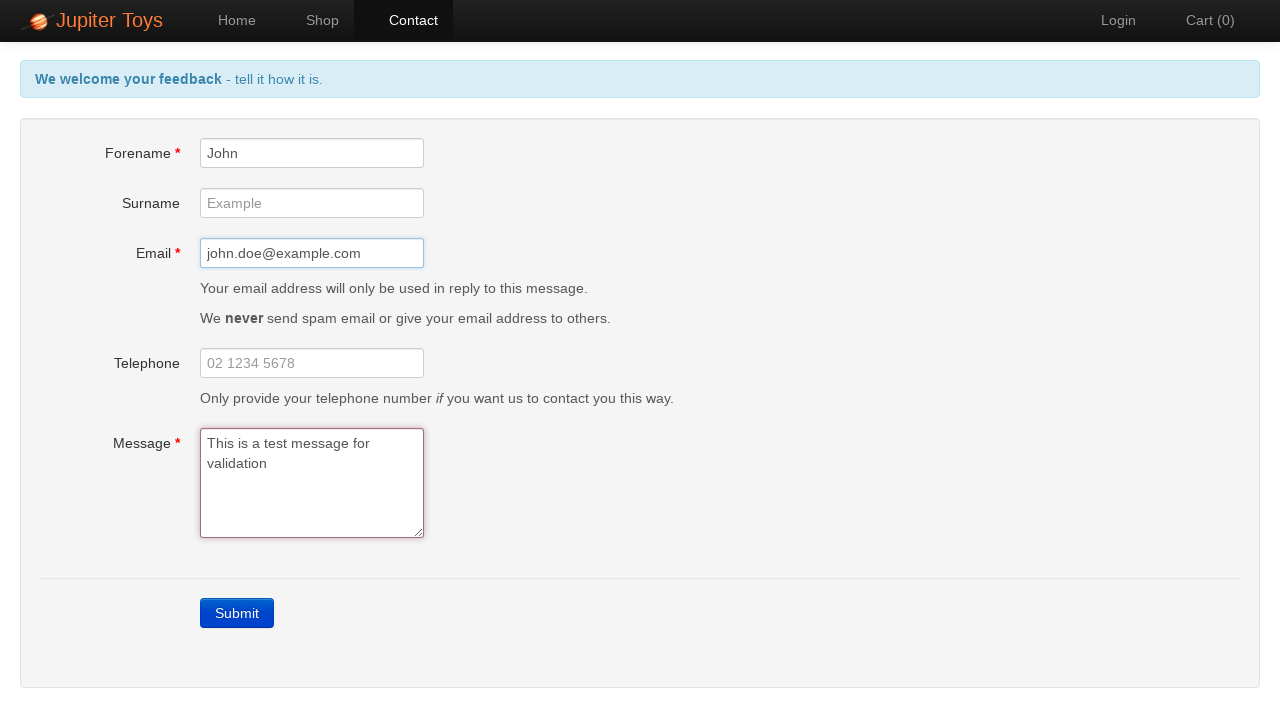

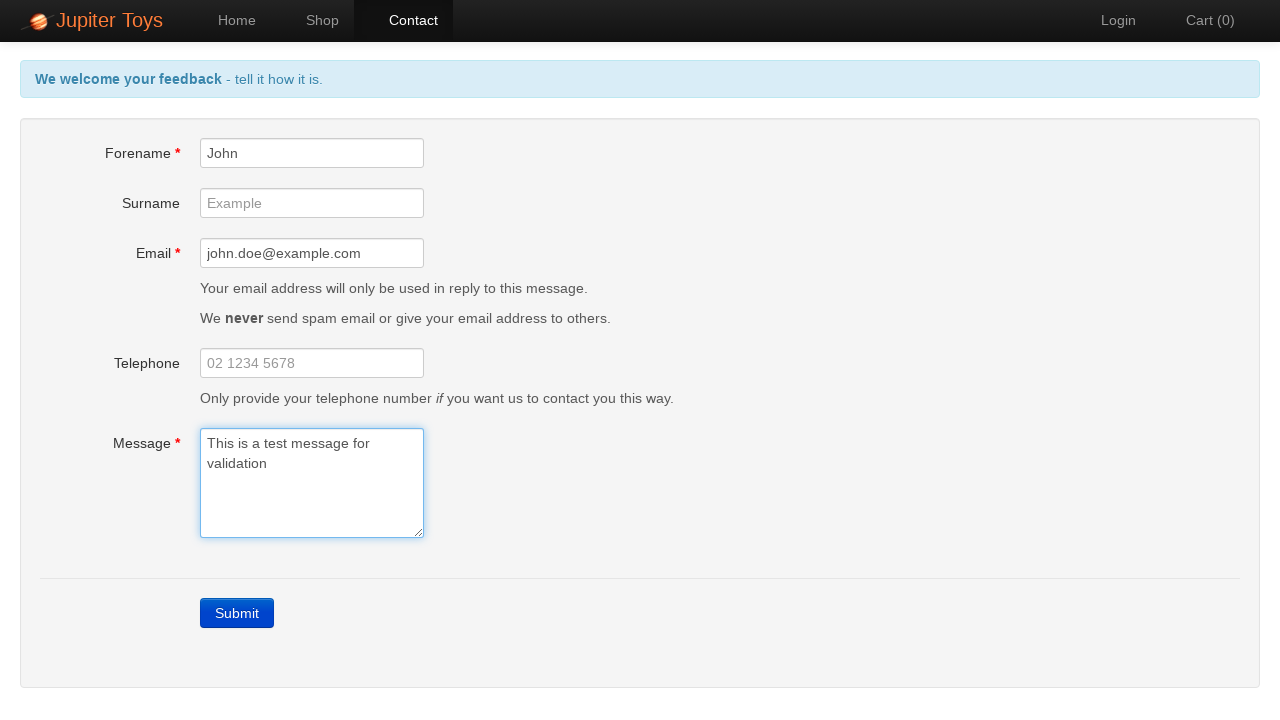